Navigates to Hepsiburada computers category page and selects multiple brand filter checkboxes to filter products

Starting URL: https://www.hepsiburada.com/bilgisayarlar-c-2147483646

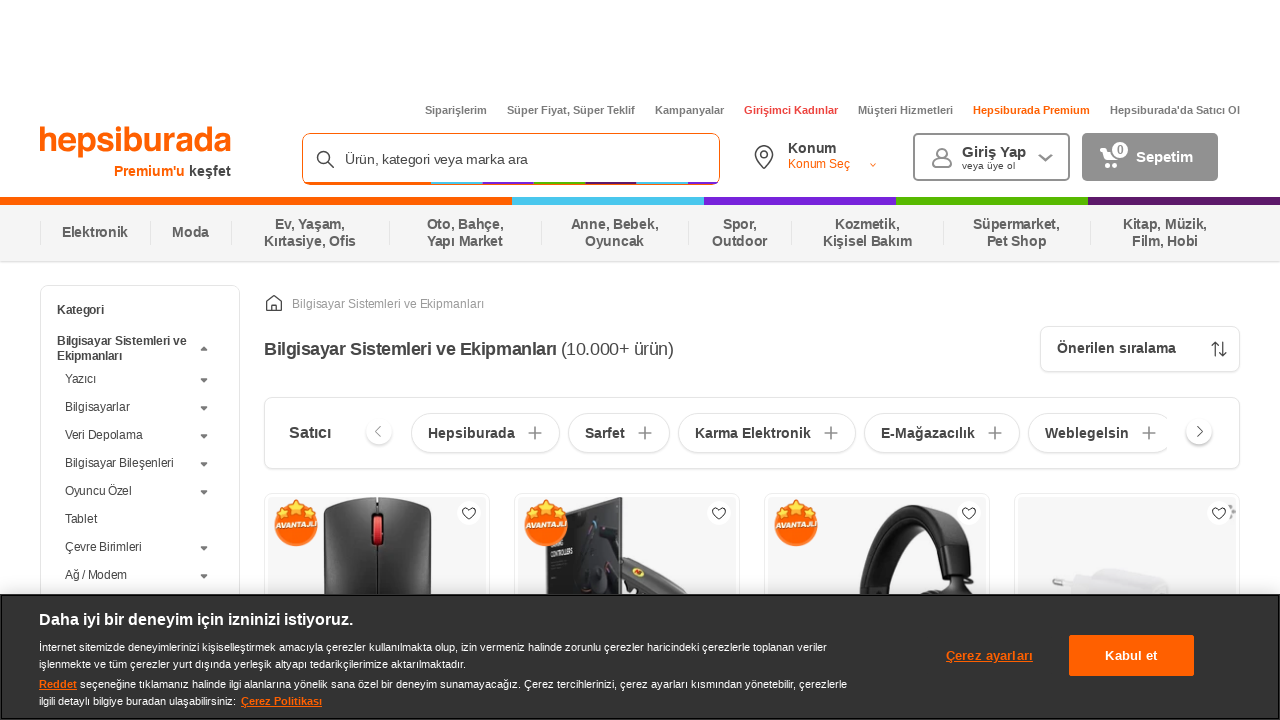

Waited for brand filter checkboxes to load
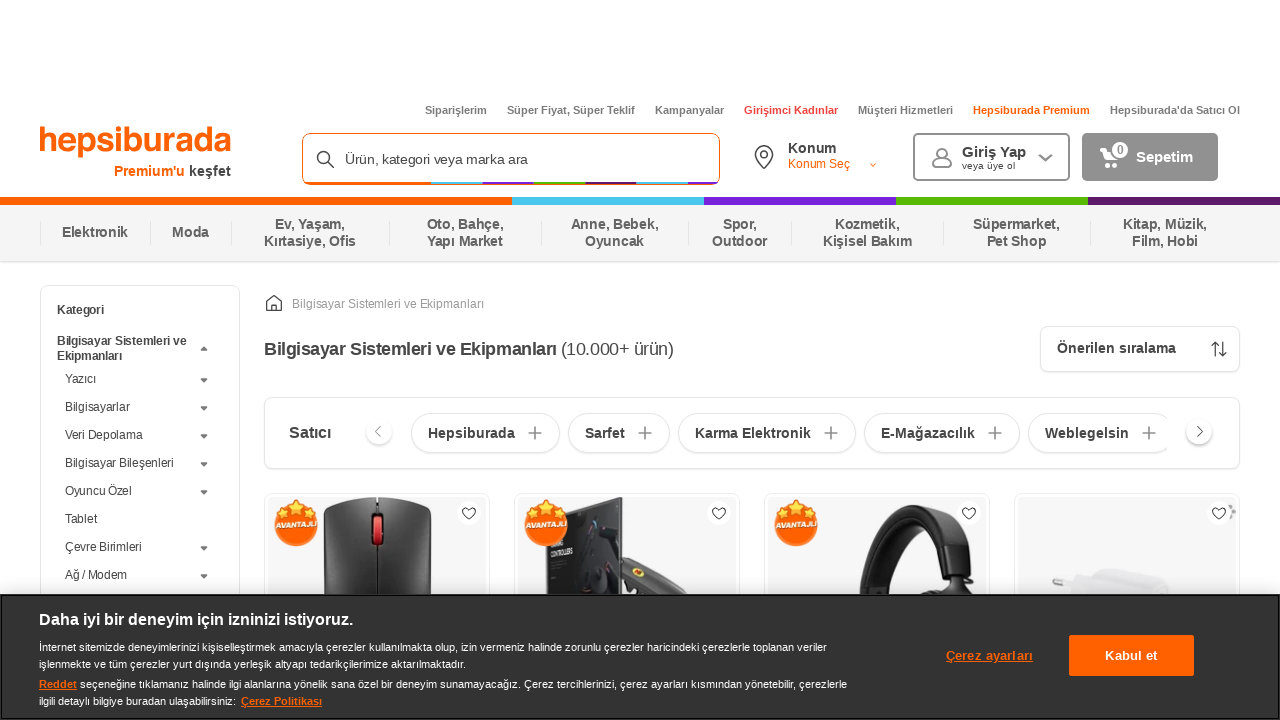

Located all brand filter checkboxes
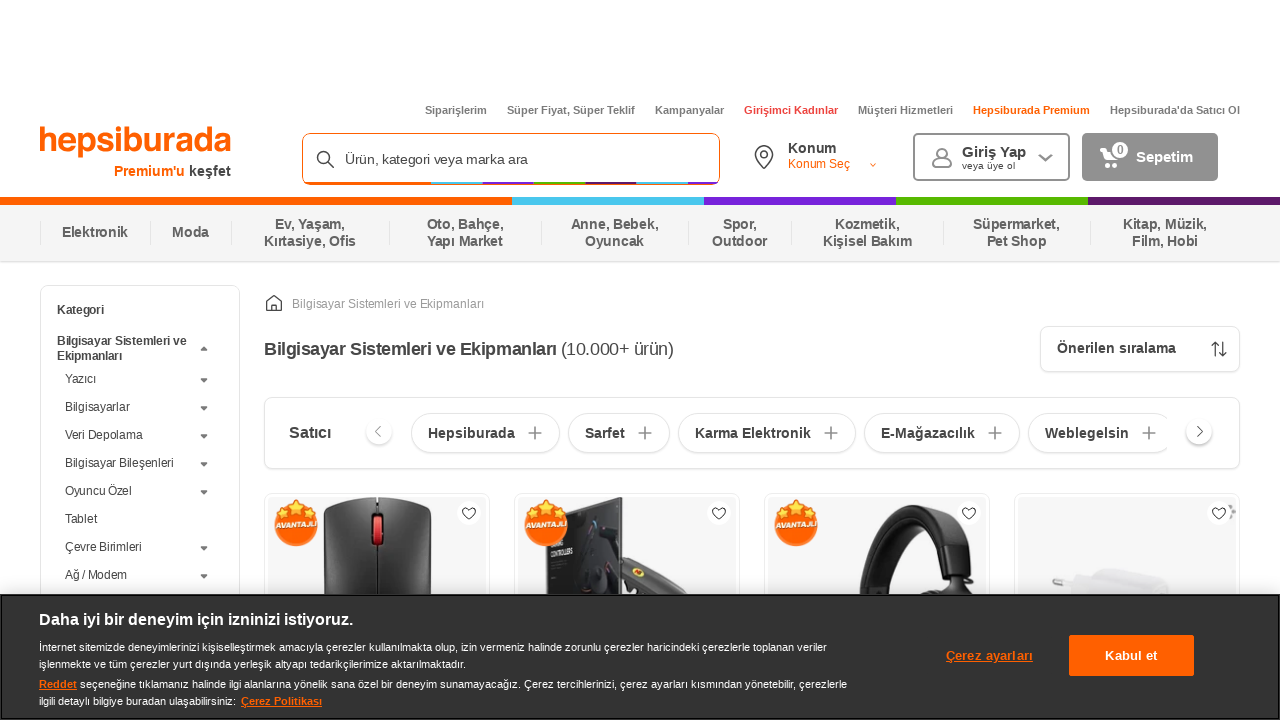

Scrolled to first brand checkbox to ensure visibility
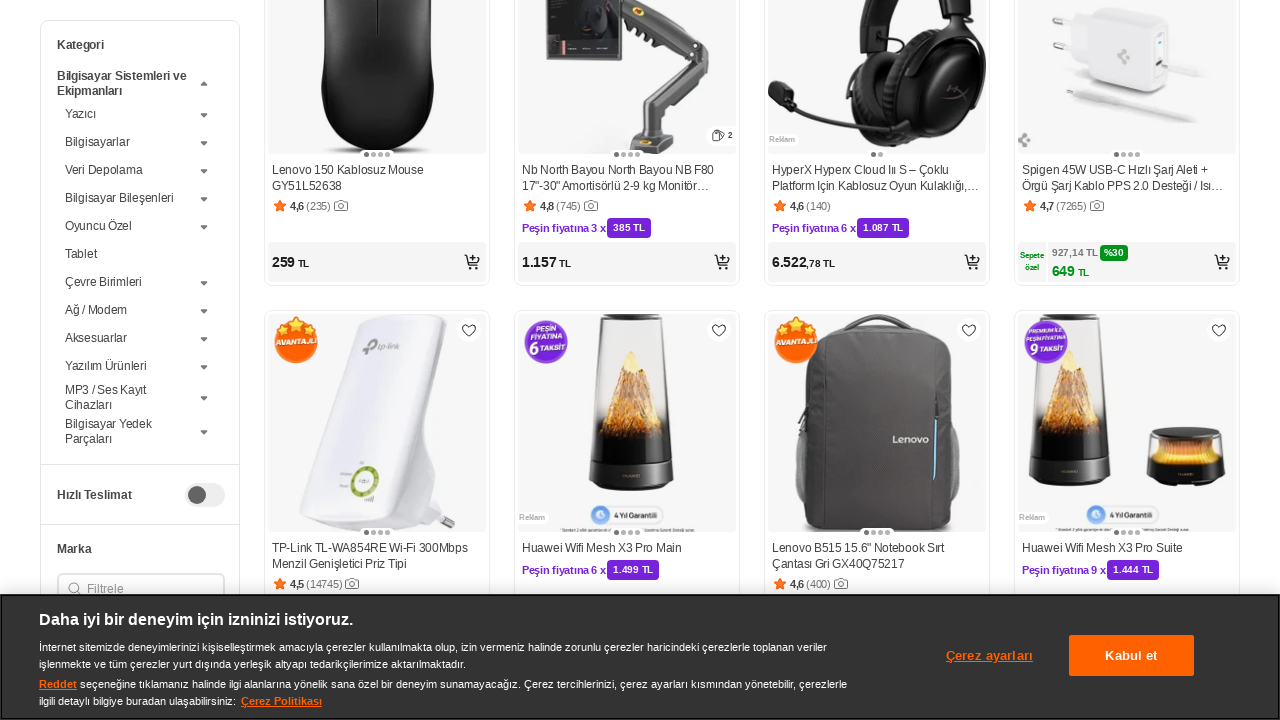

Scrolled brand checkbox 1 into view
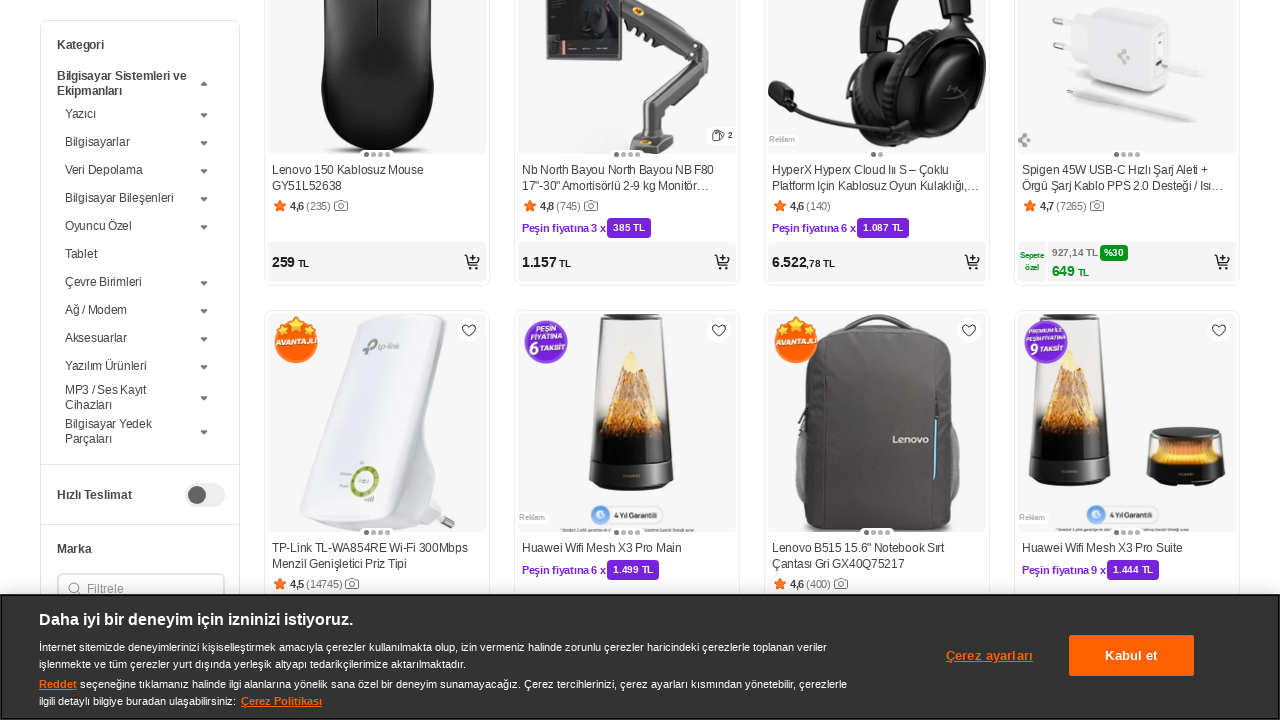

Clicked brand filter checkbox 1 at (70, 657) on input[name='markalar'] >> nth=0
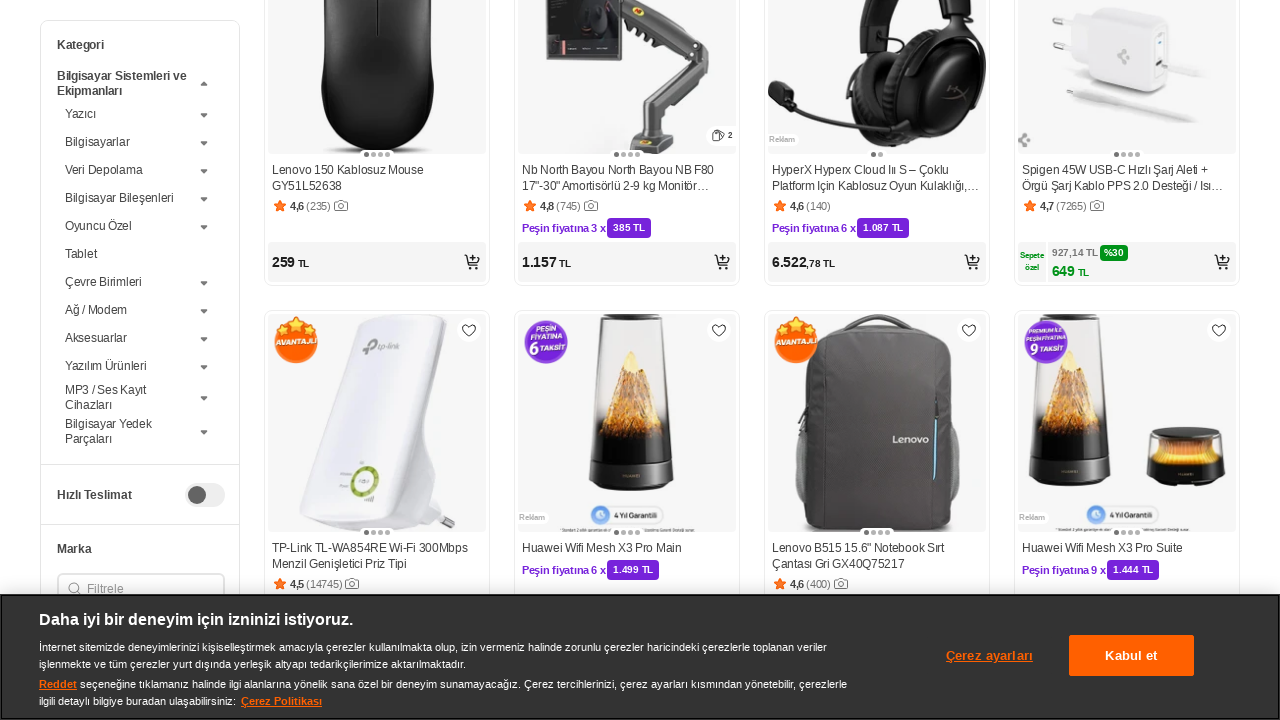

Waited for UI to update after clicking checkbox 1
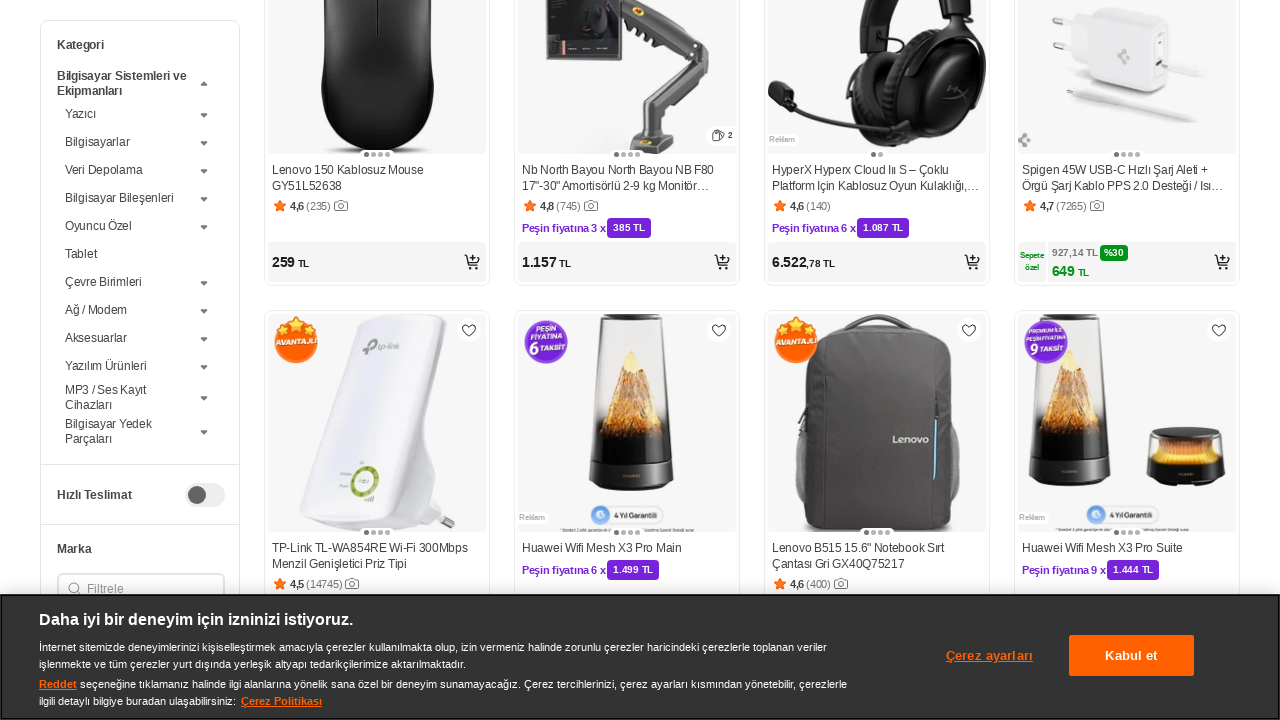

Scrolled brand checkbox 2 into view
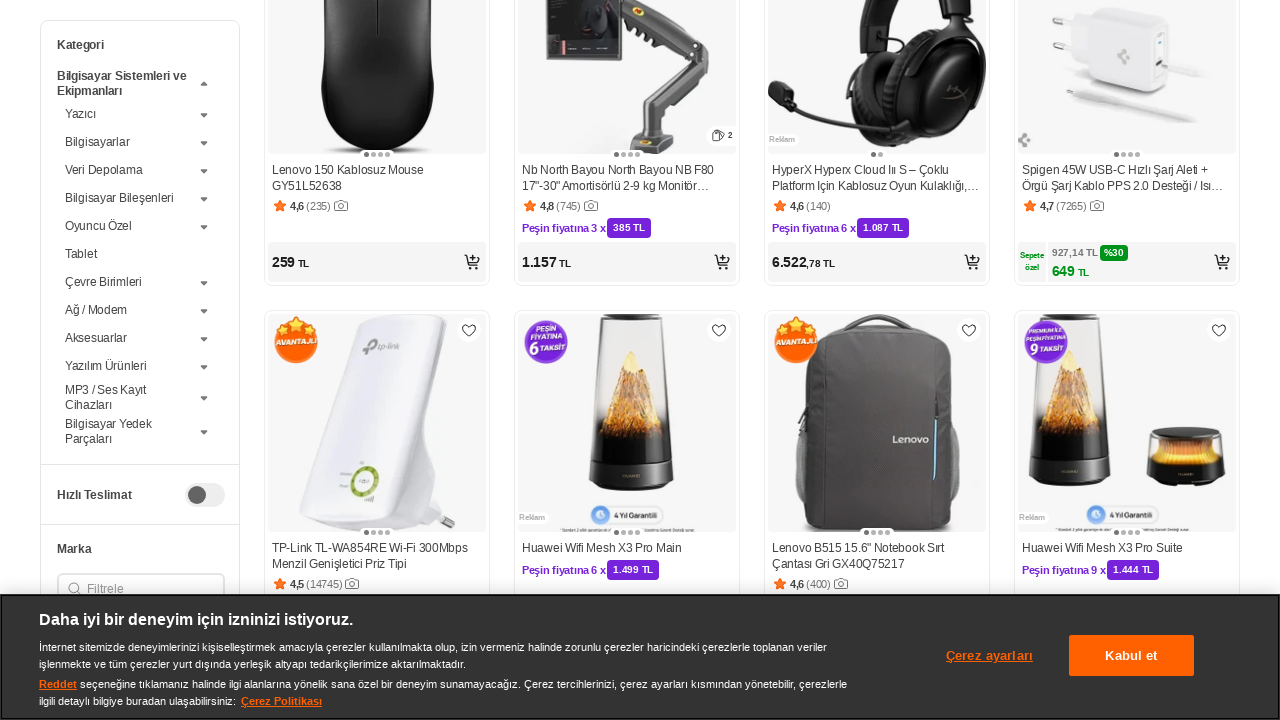

Clicked brand filter checkbox 2 at (70, 685) on input[name='markalar'] >> nth=1
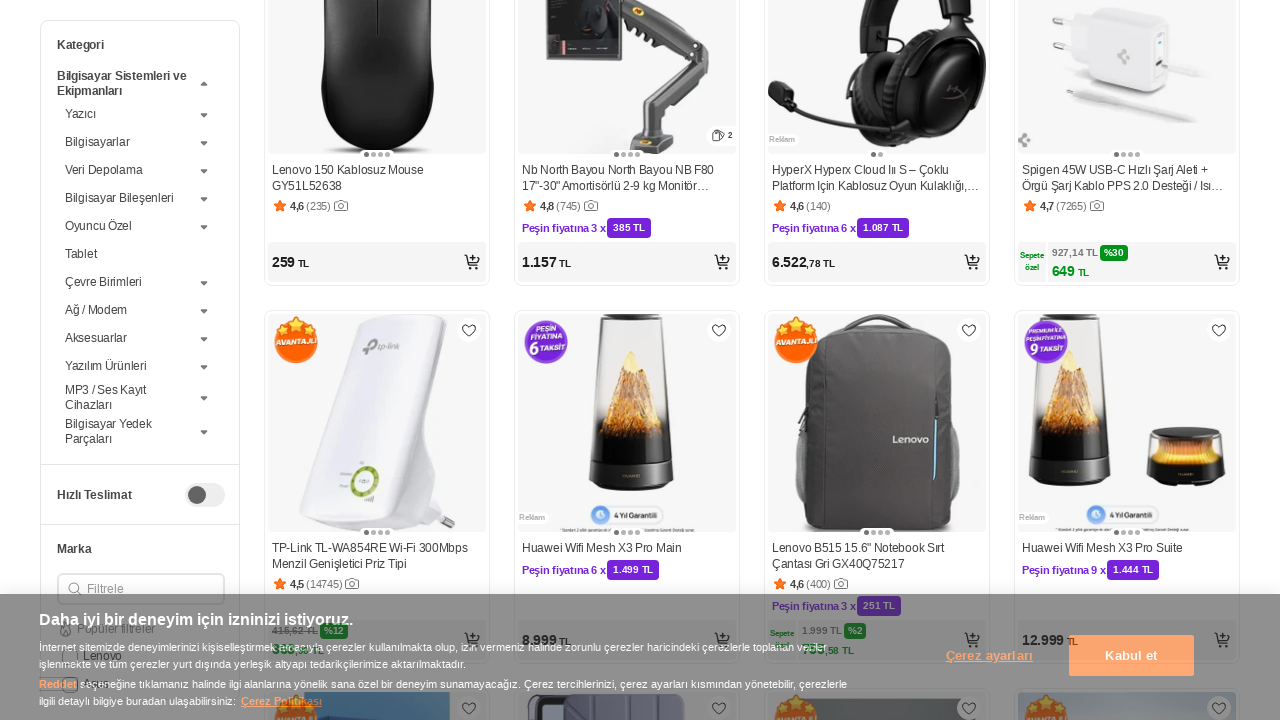

Waited for UI to update after clicking checkbox 2
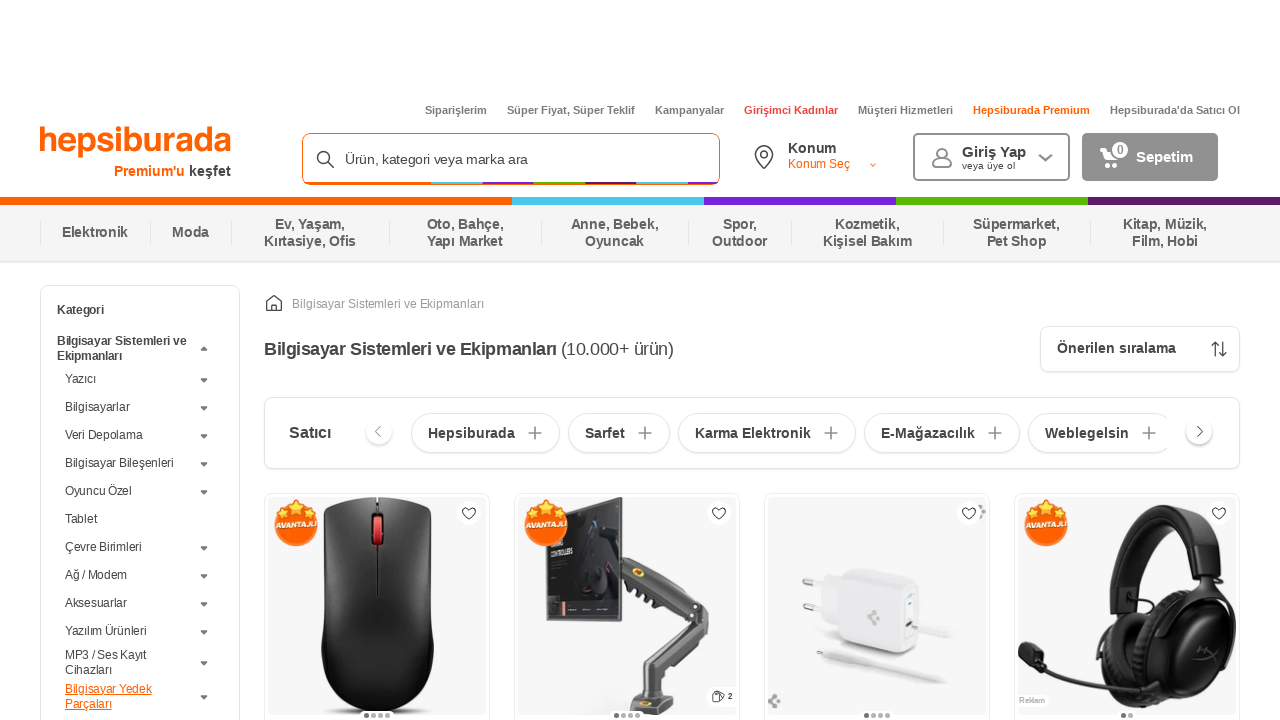

Scrolled brand checkbox 3 into view
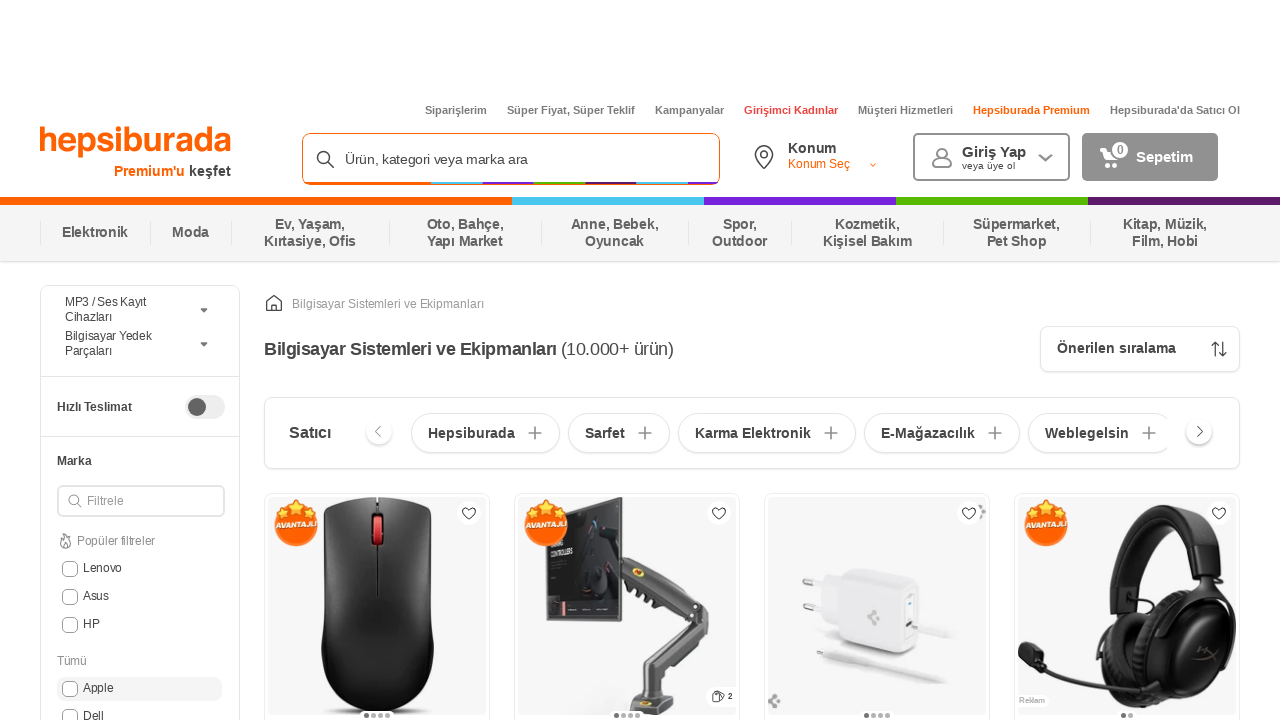

Clicked brand filter checkbox 3 at (70, 625) on input[name='markalar'] >> nth=2
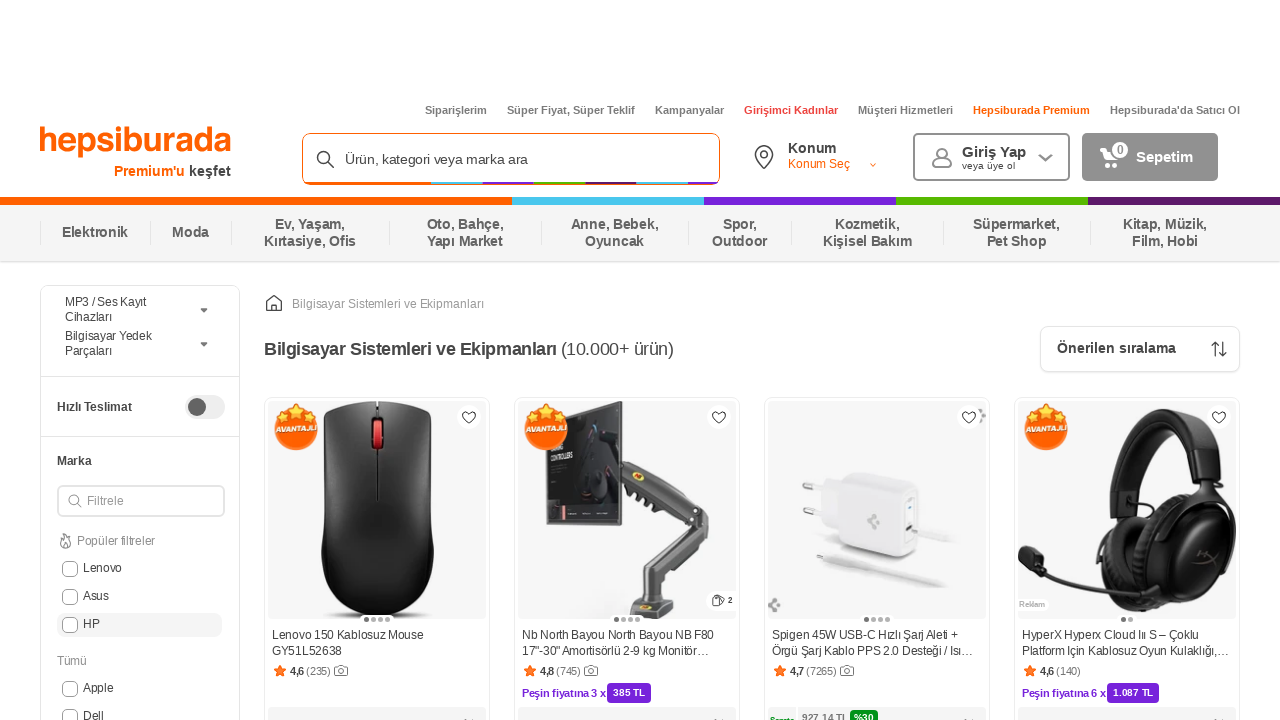

Waited for UI to update after clicking checkbox 3
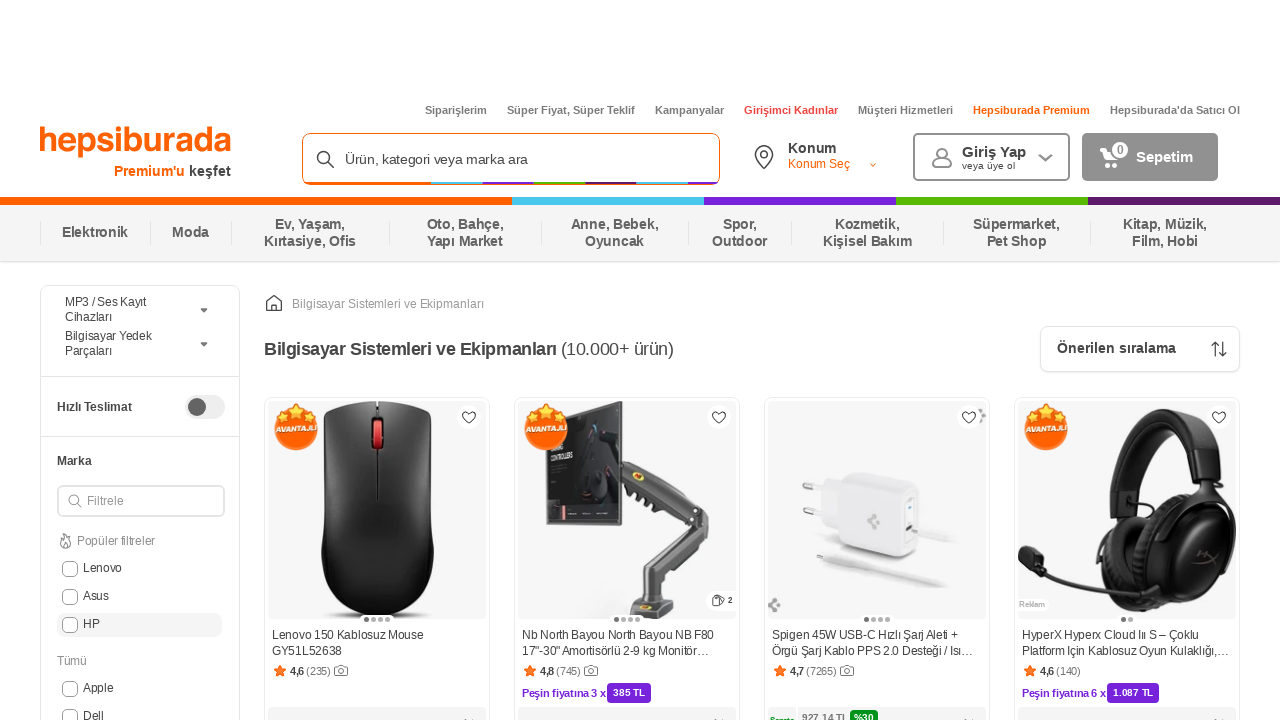

Scrolled brand checkbox 4 into view
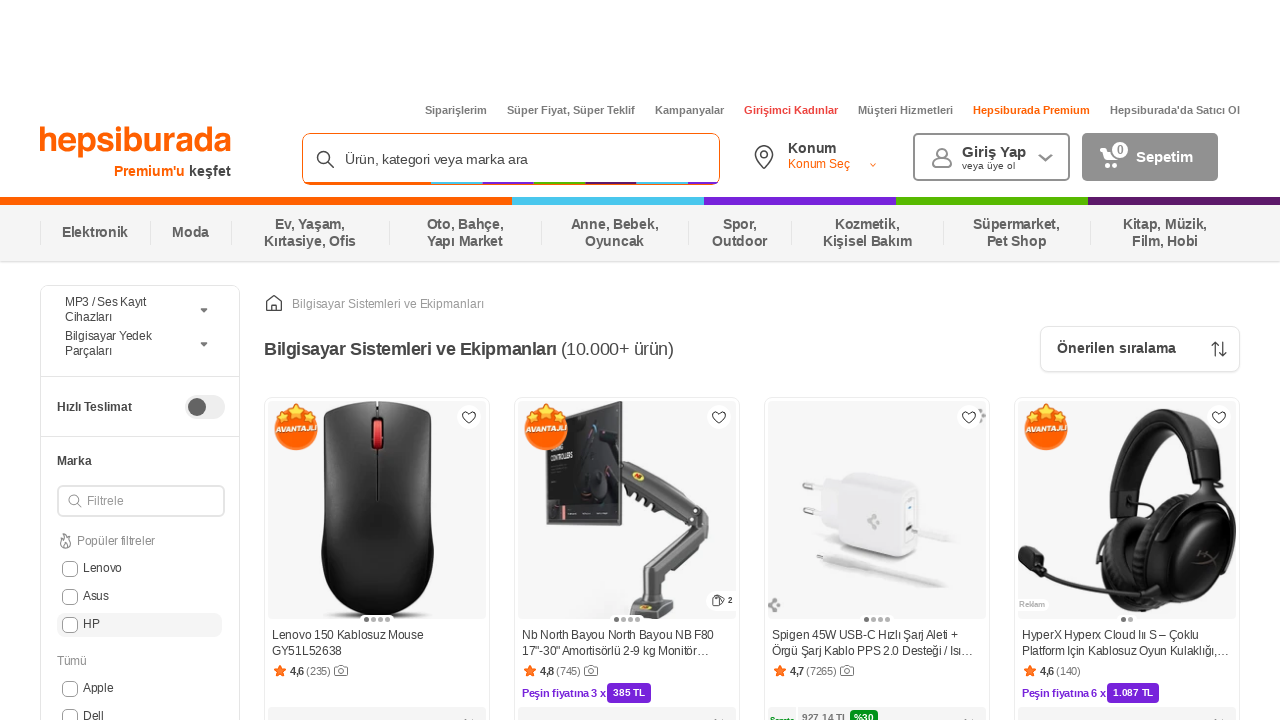

Clicked brand filter checkbox 4 at (70, 689) on input[name='markalar'] >> nth=3
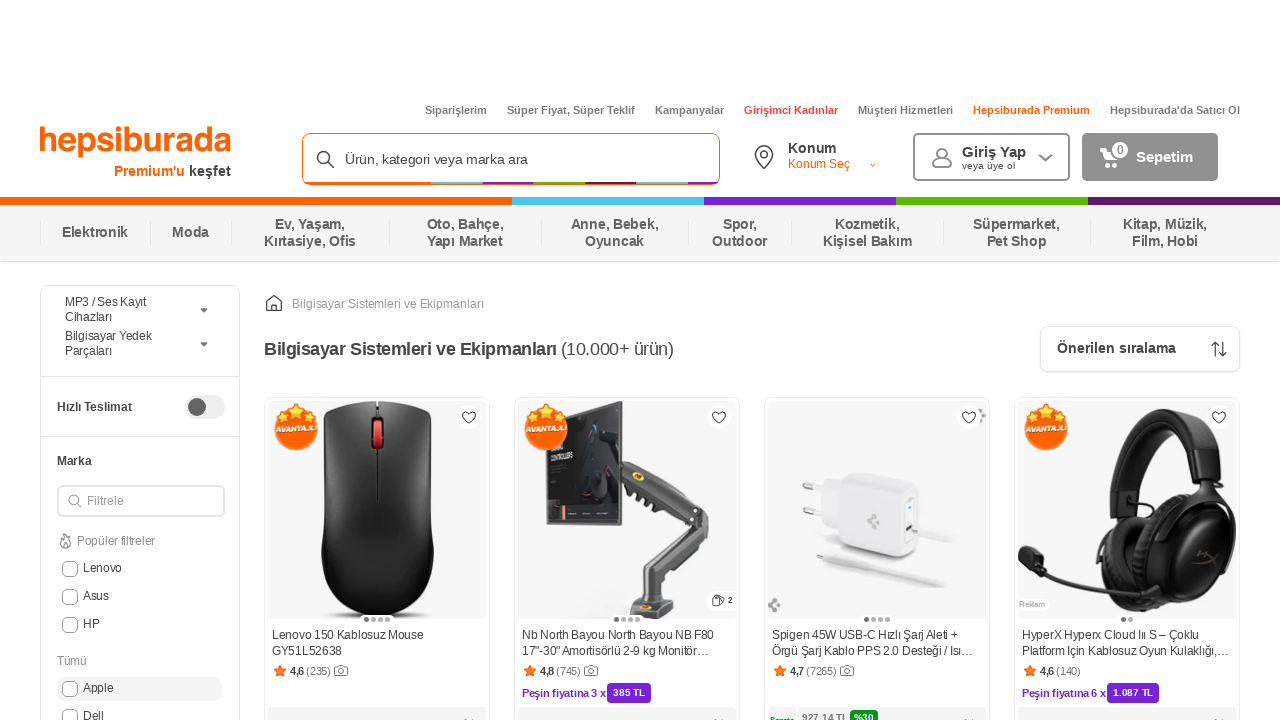

Waited for UI to update after clicking checkbox 4
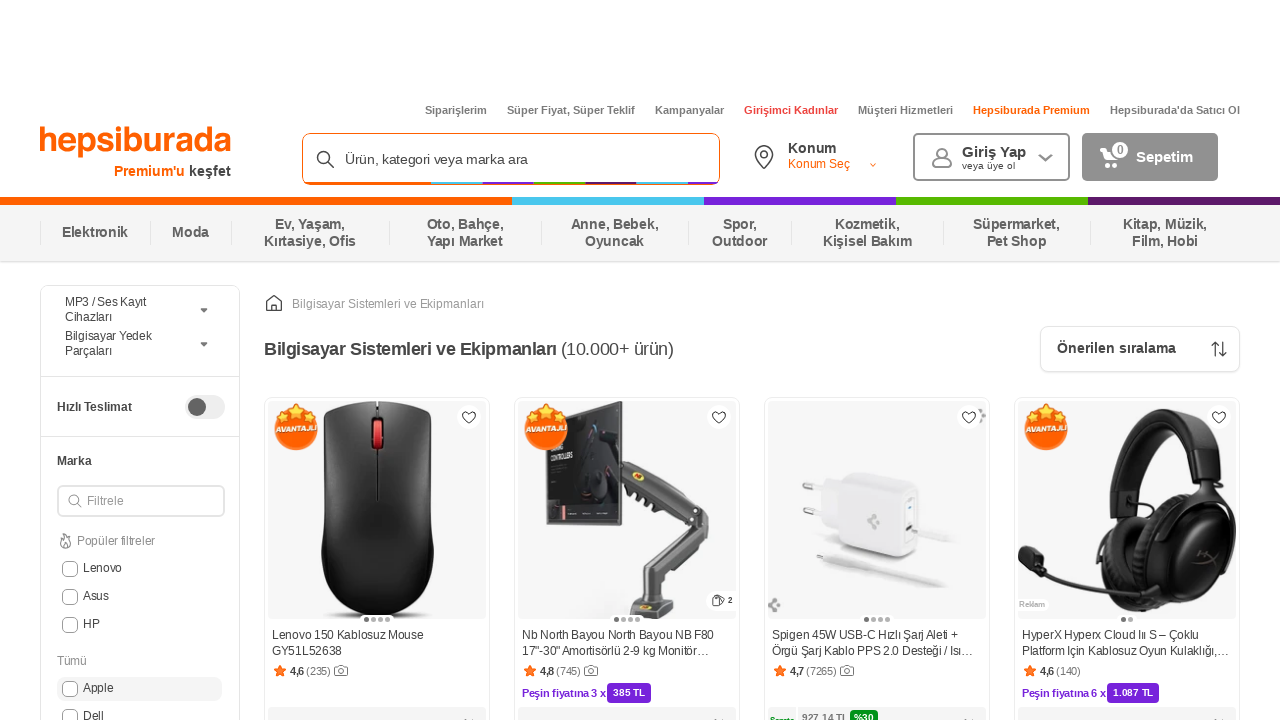

Scrolled brand checkbox 5 into view
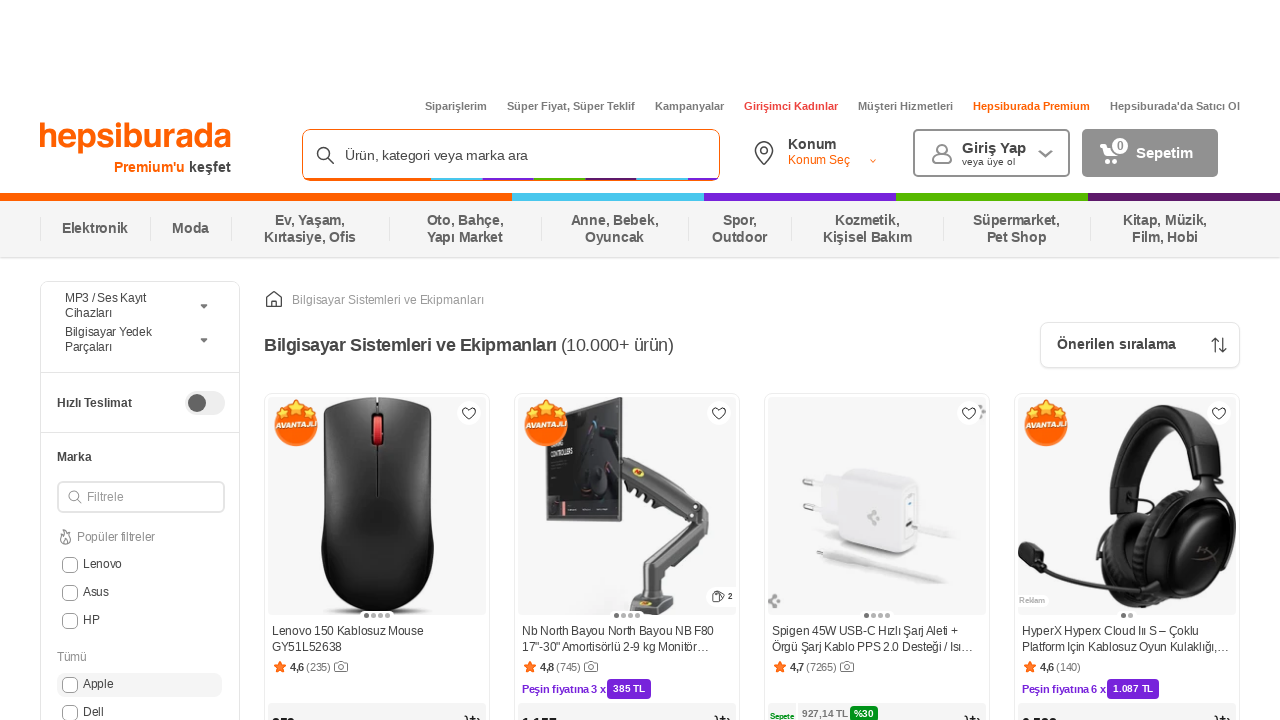

Clicked brand filter checkbox 5 at (70, 712) on input[name='markalar'] >> nth=4
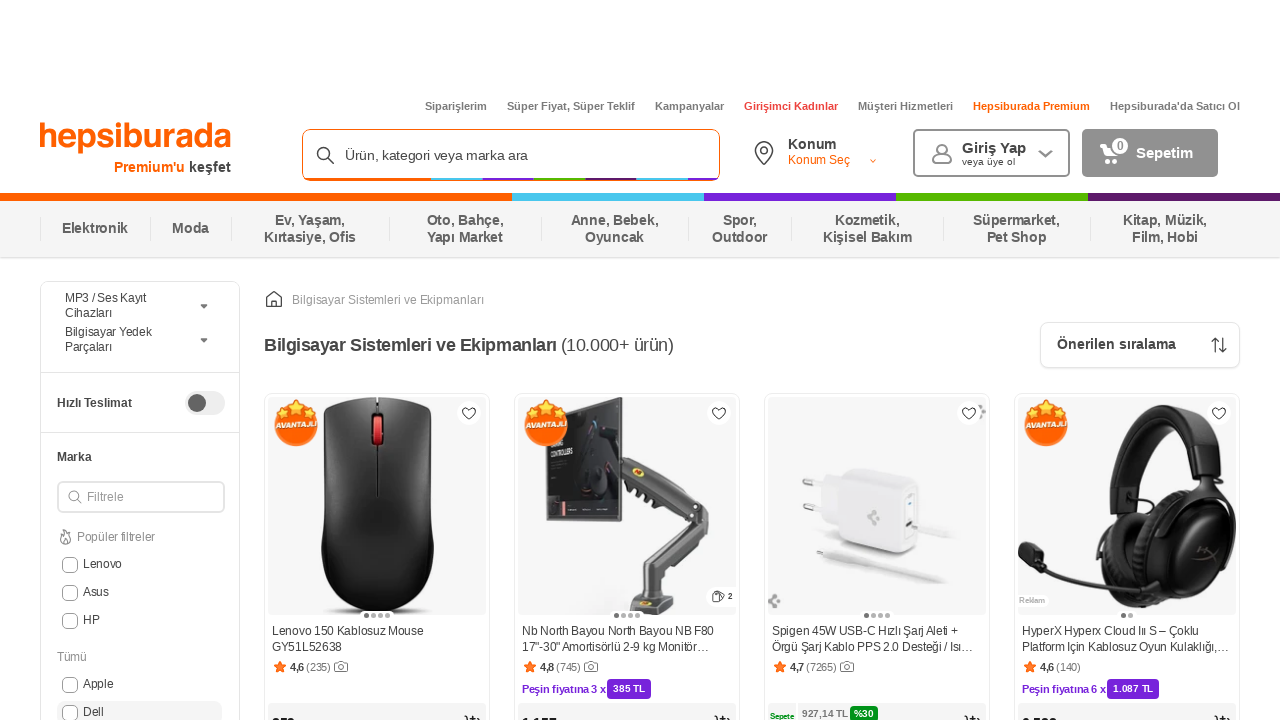

Waited for UI to update after clicking checkbox 5
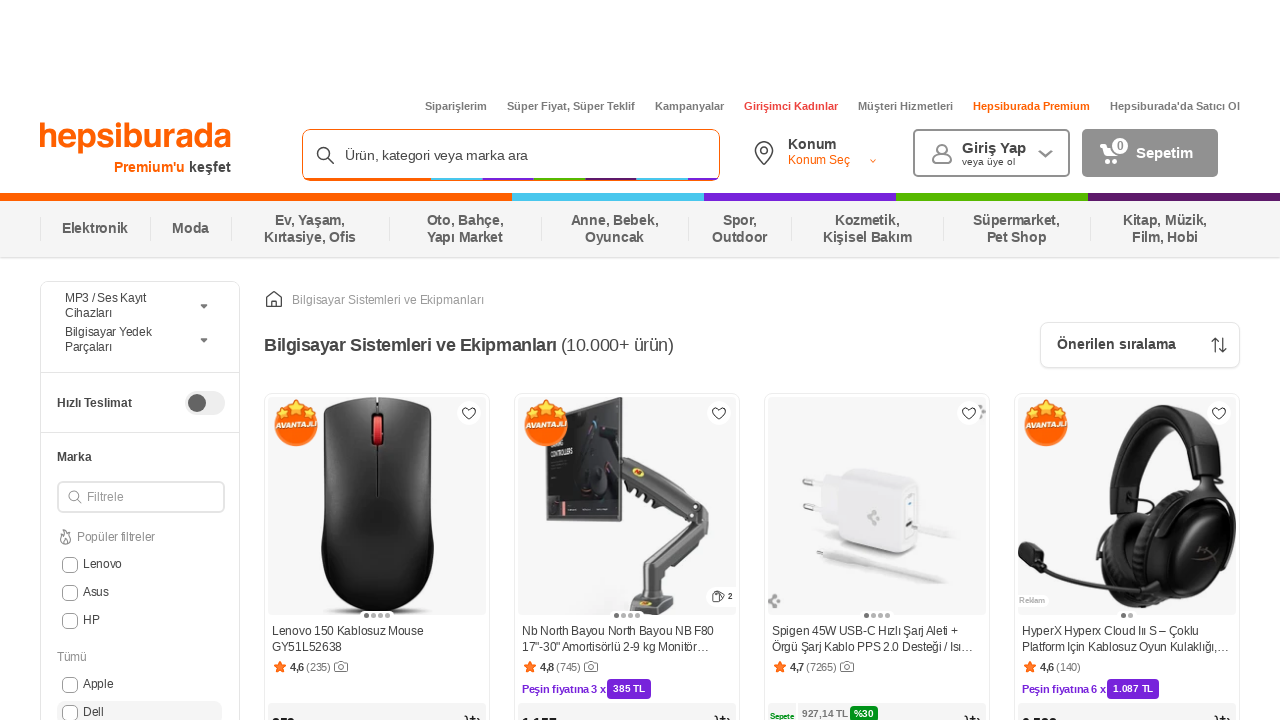

Scrolled brand checkbox 6 into view
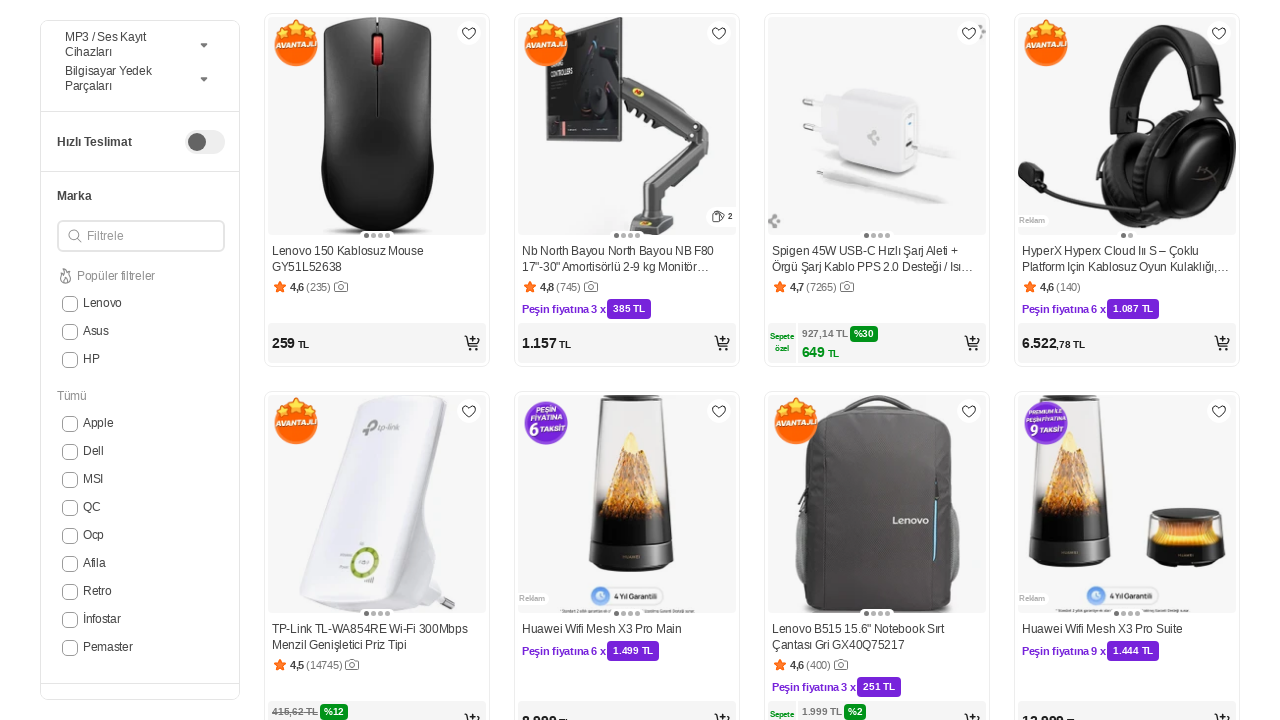

Clicked brand filter checkbox 6 at (70, 480) on input[name='markalar'] >> nth=5
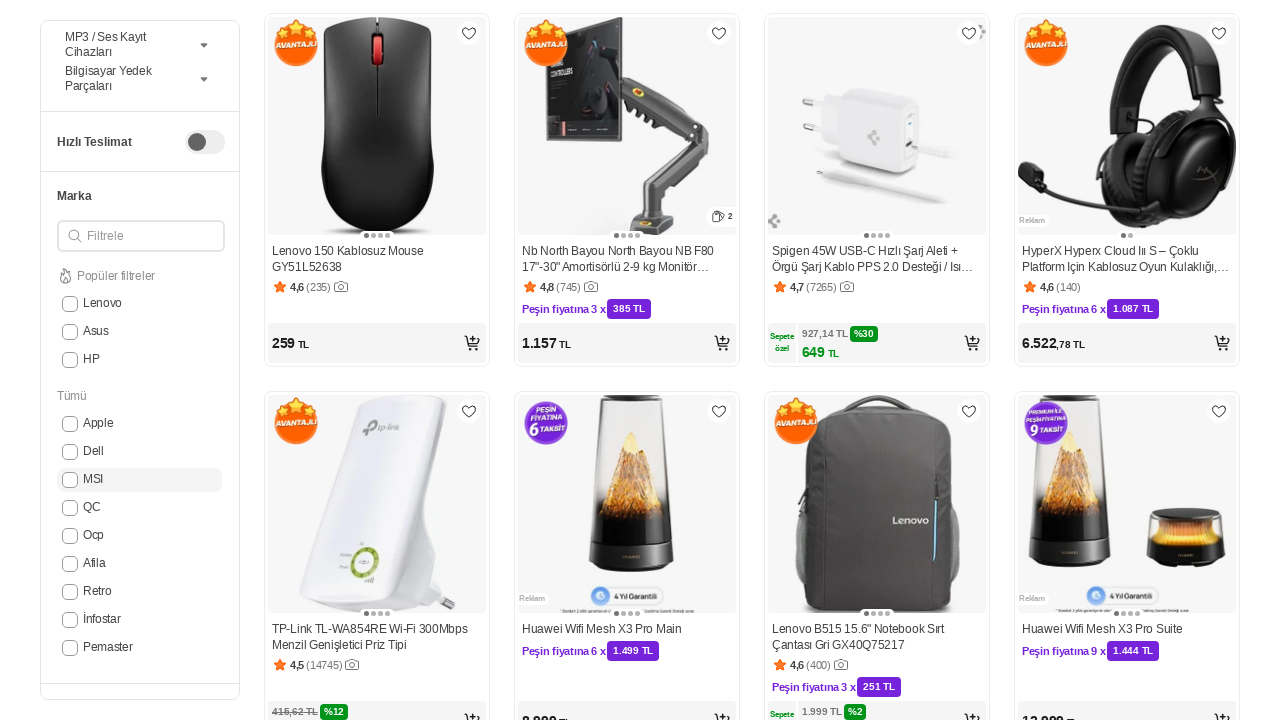

Waited for UI to update after clicking checkbox 6
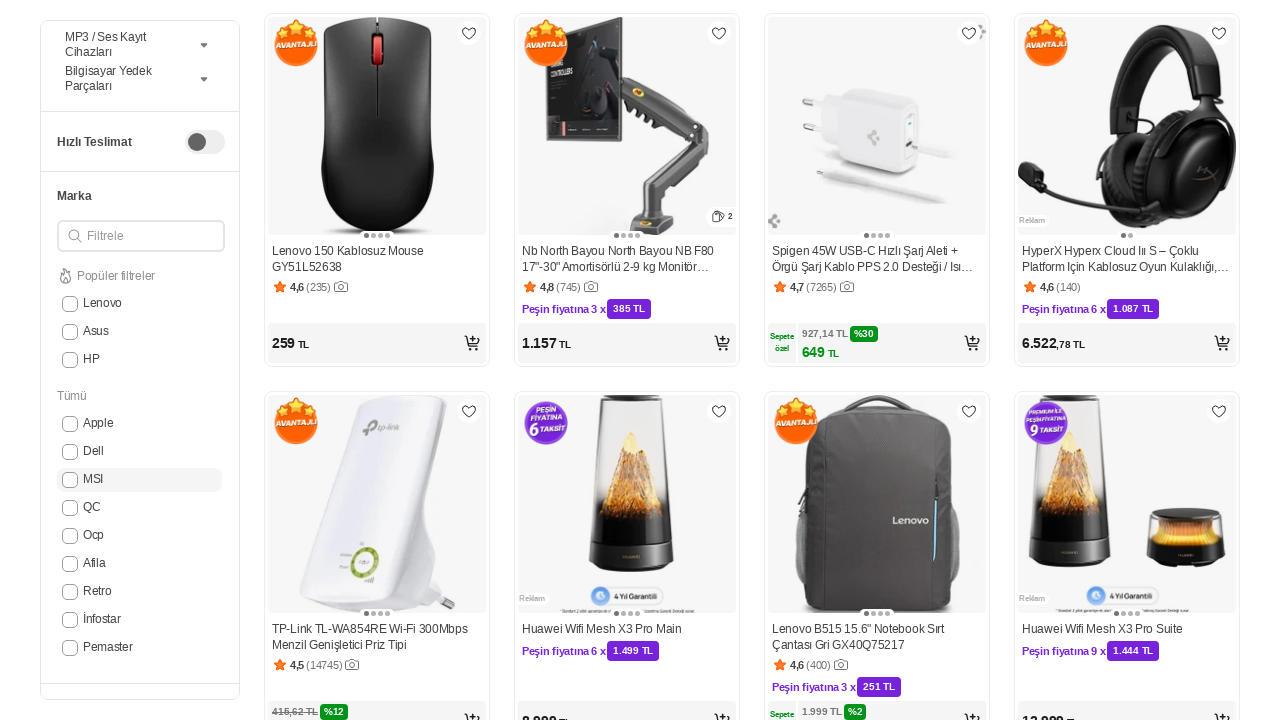

Scrolled brand checkbox 7 into view
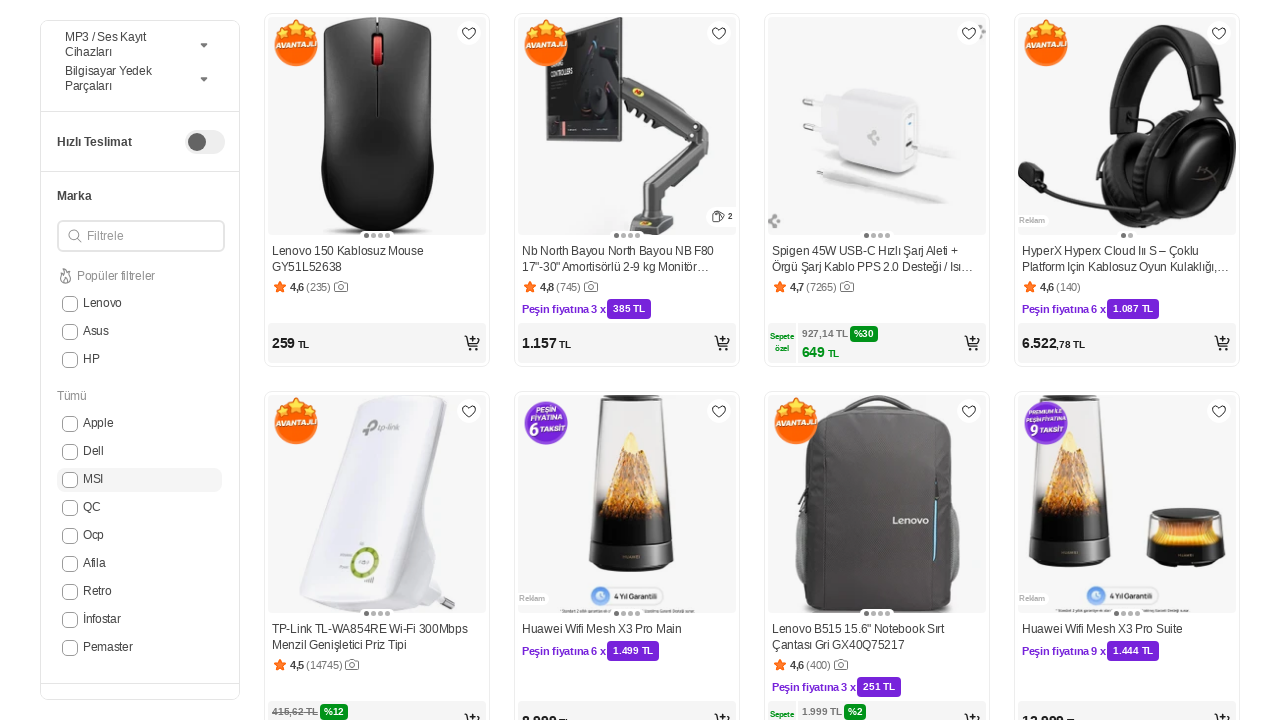

Clicked brand filter checkbox 7 at (70, 508) on input[name='markalar'] >> nth=6
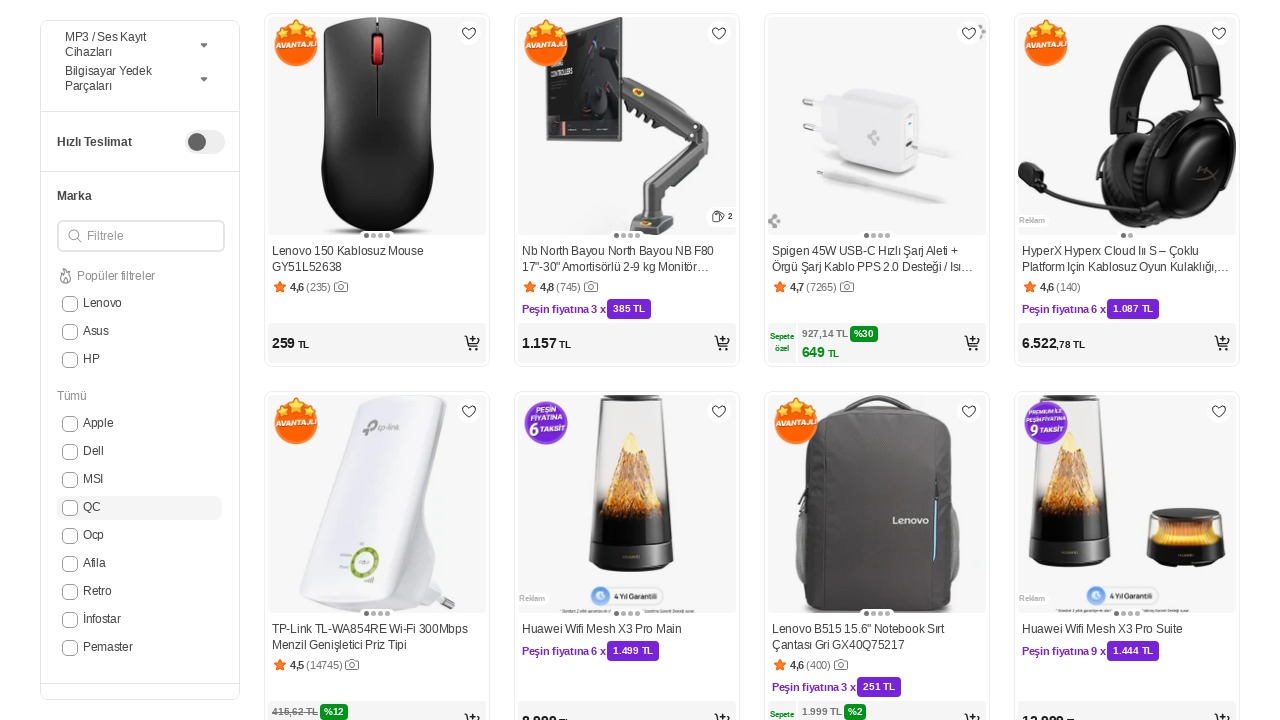

Waited for UI to update after clicking checkbox 7
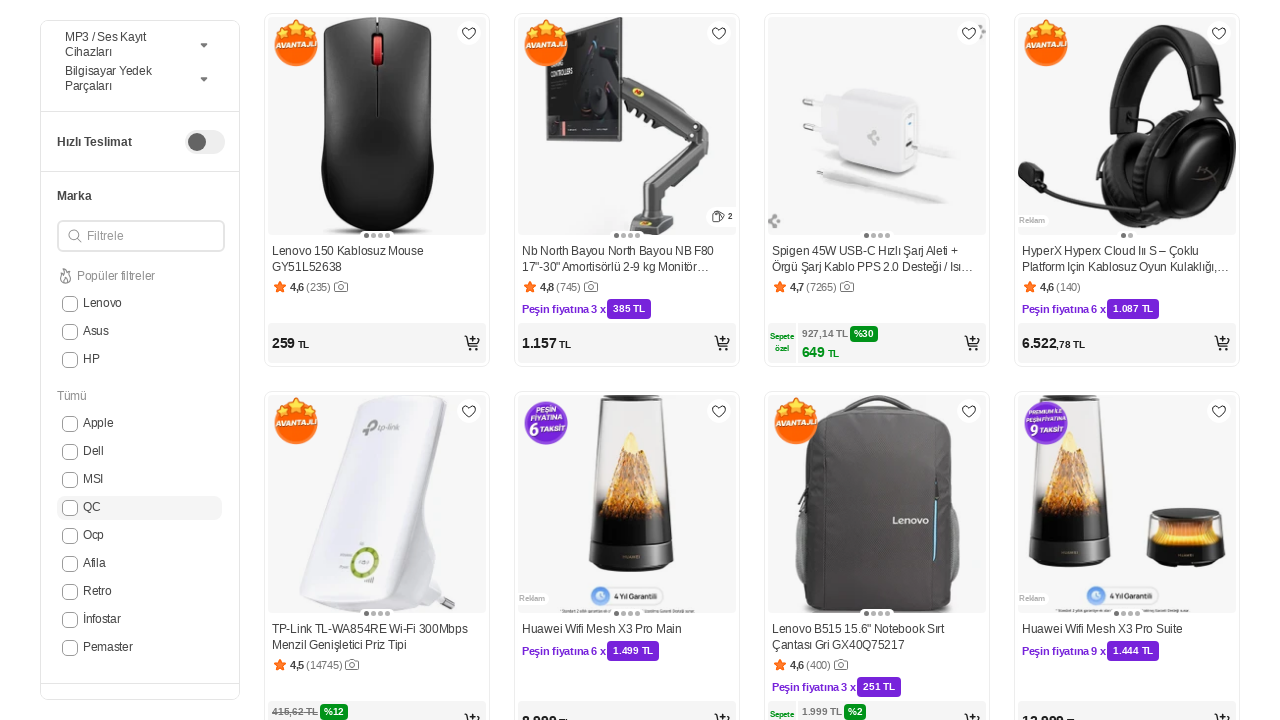

Scrolled brand checkbox 8 into view
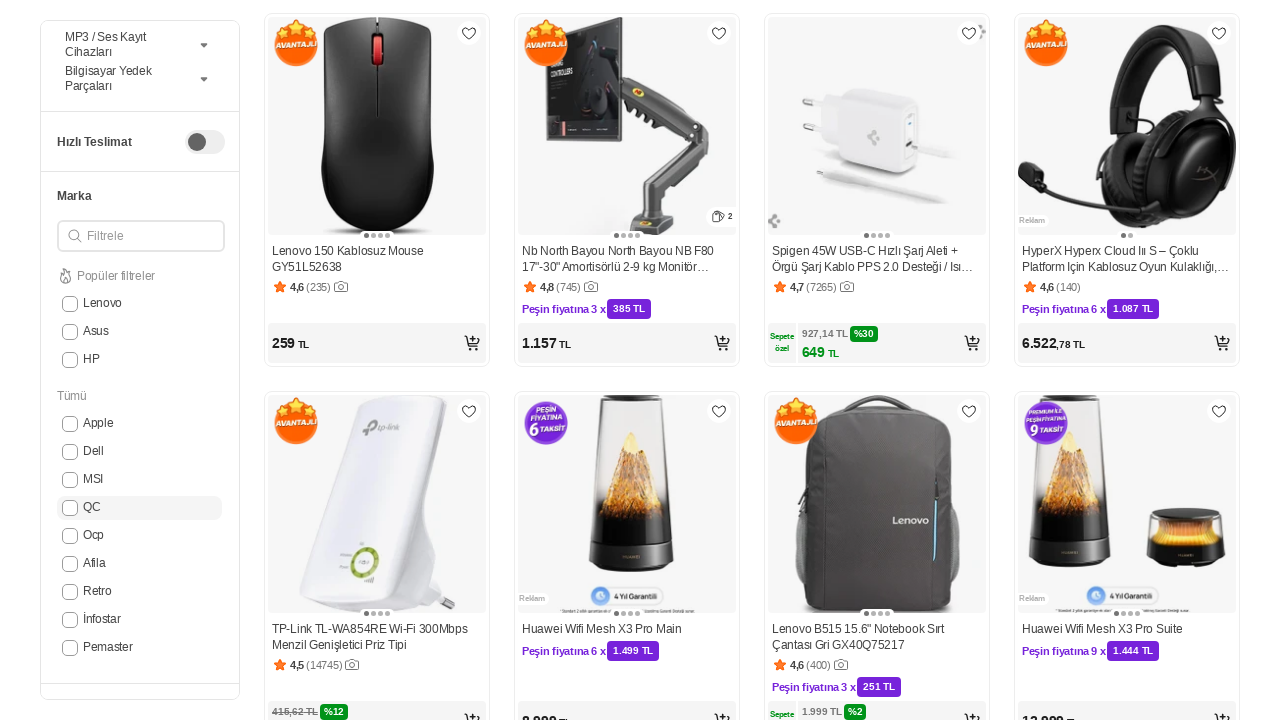

Clicked brand filter checkbox 8 at (70, 536) on input[name='markalar'] >> nth=7
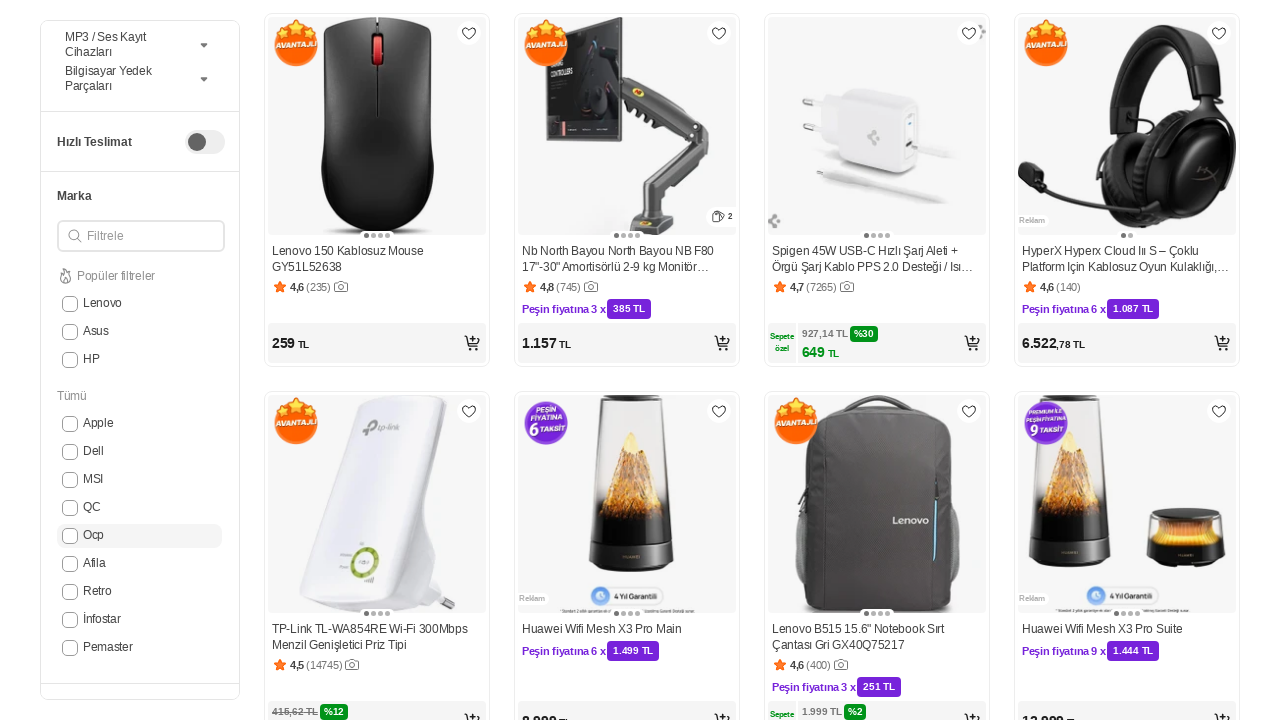

Waited for UI to update after clicking checkbox 8
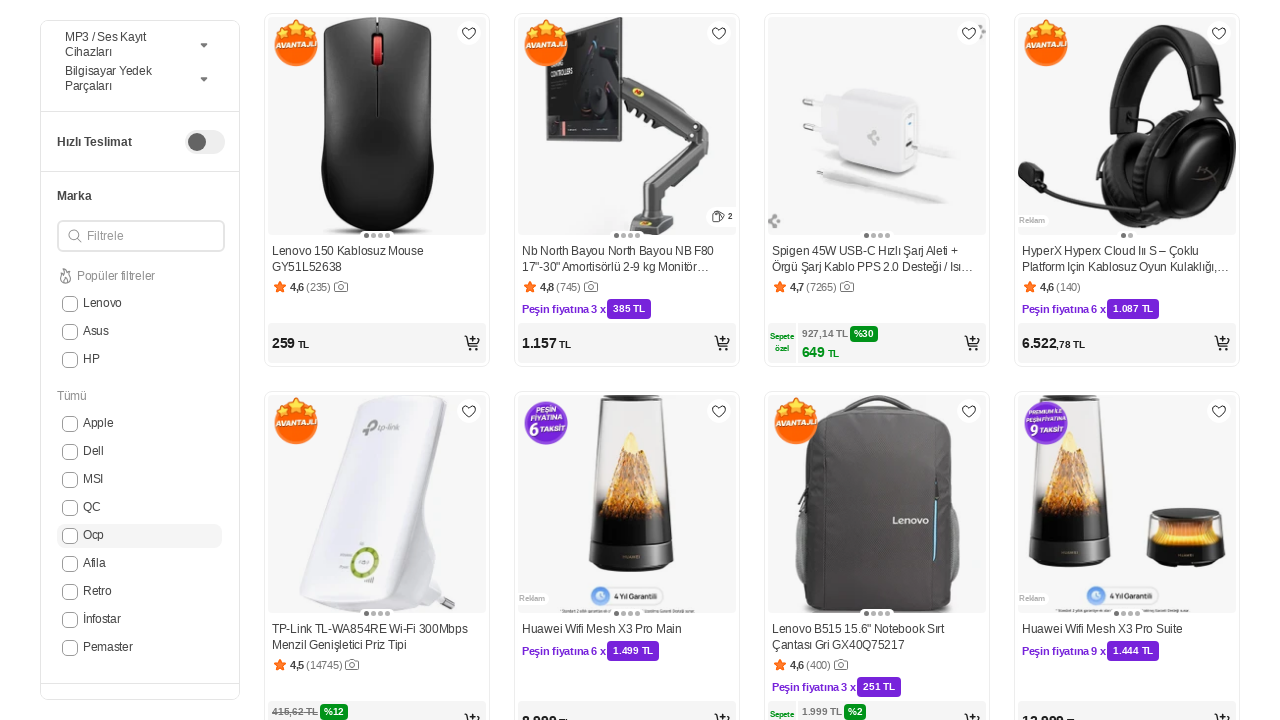

Scrolled brand checkbox 9 into view
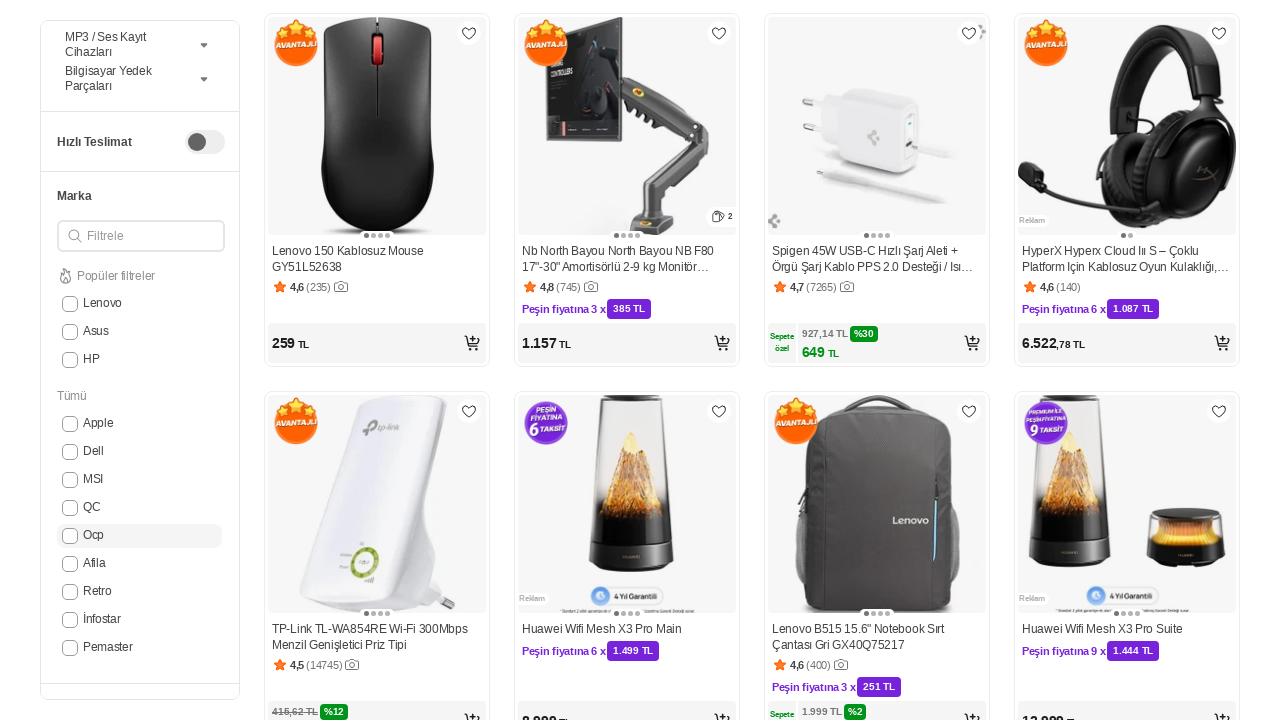

Clicked brand filter checkbox 9 at (70, 564) on input[name='markalar'] >> nth=8
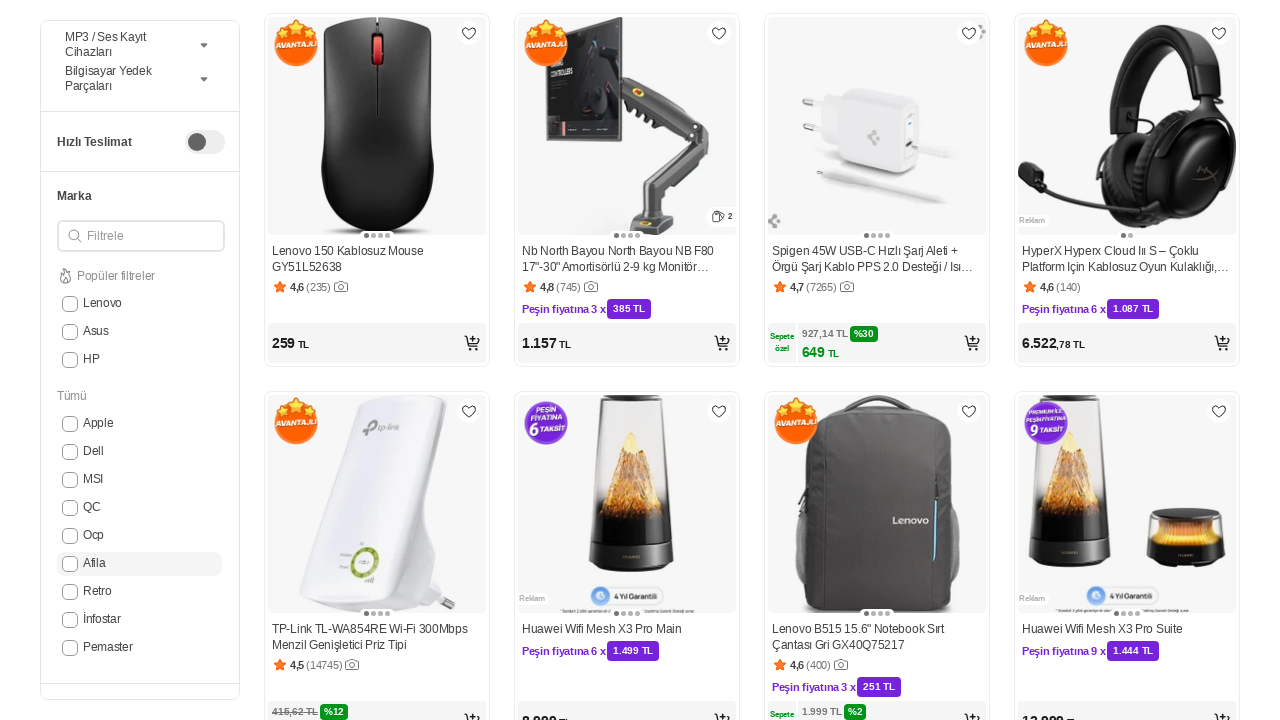

Waited for UI to update after clicking checkbox 9
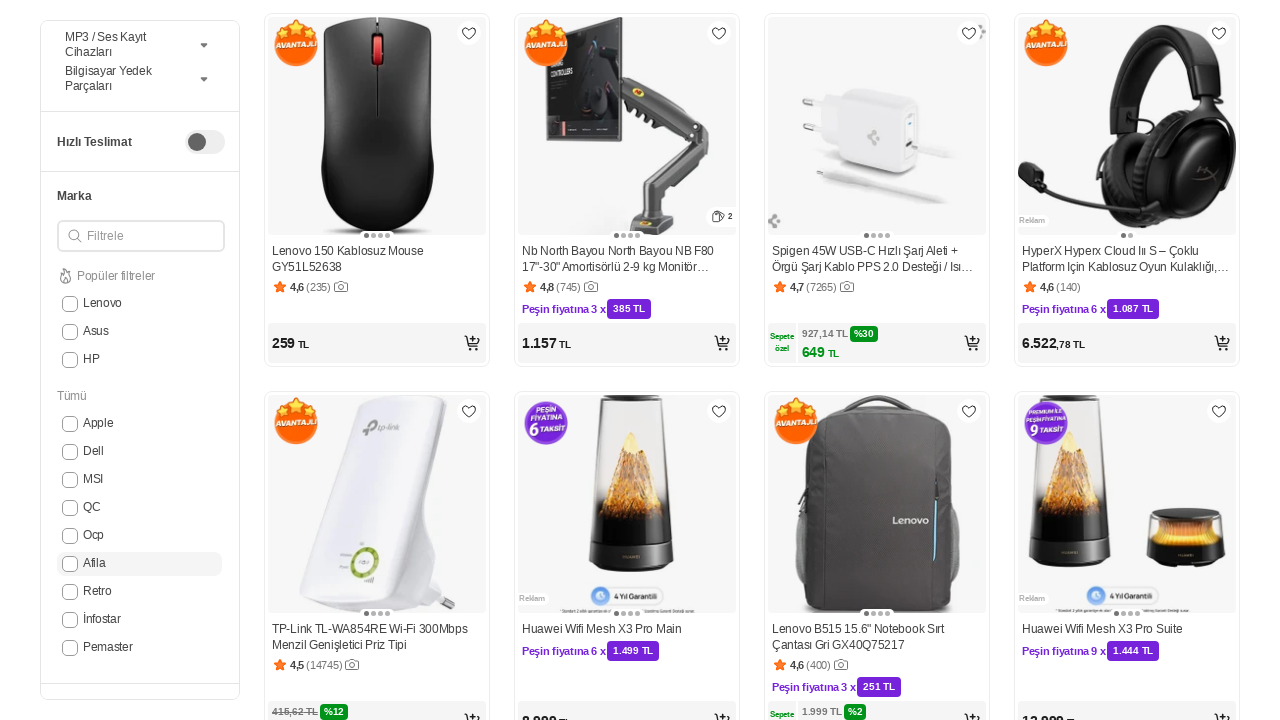

Scrolled brand checkbox 10 into view
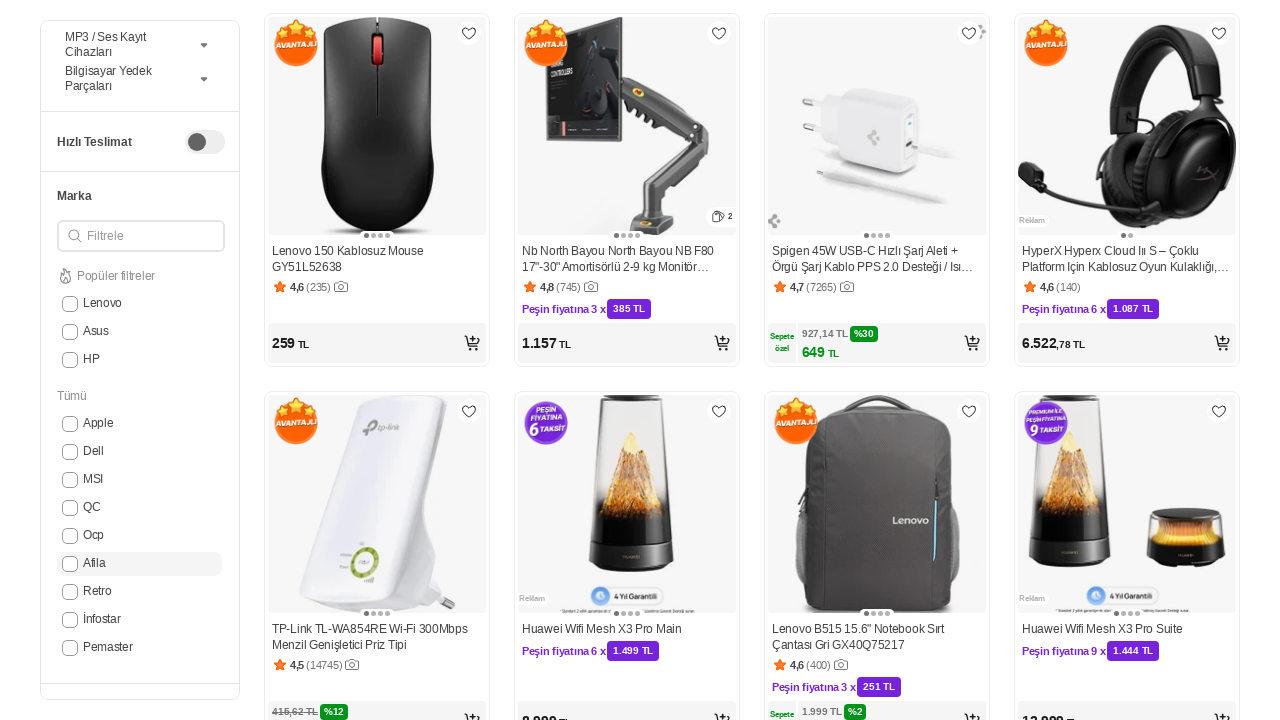

Clicked brand filter checkbox 10 at (70, 592) on input[name='markalar'] >> nth=9
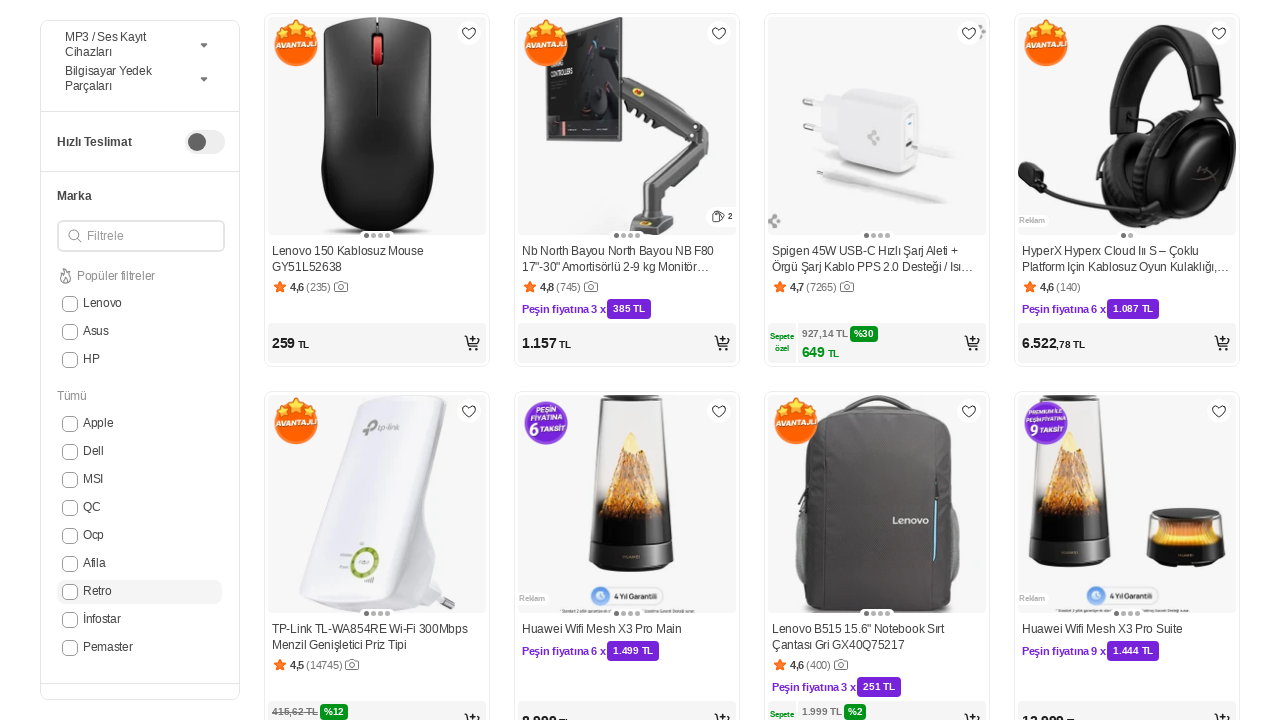

Waited for UI to update after clicking checkbox 10
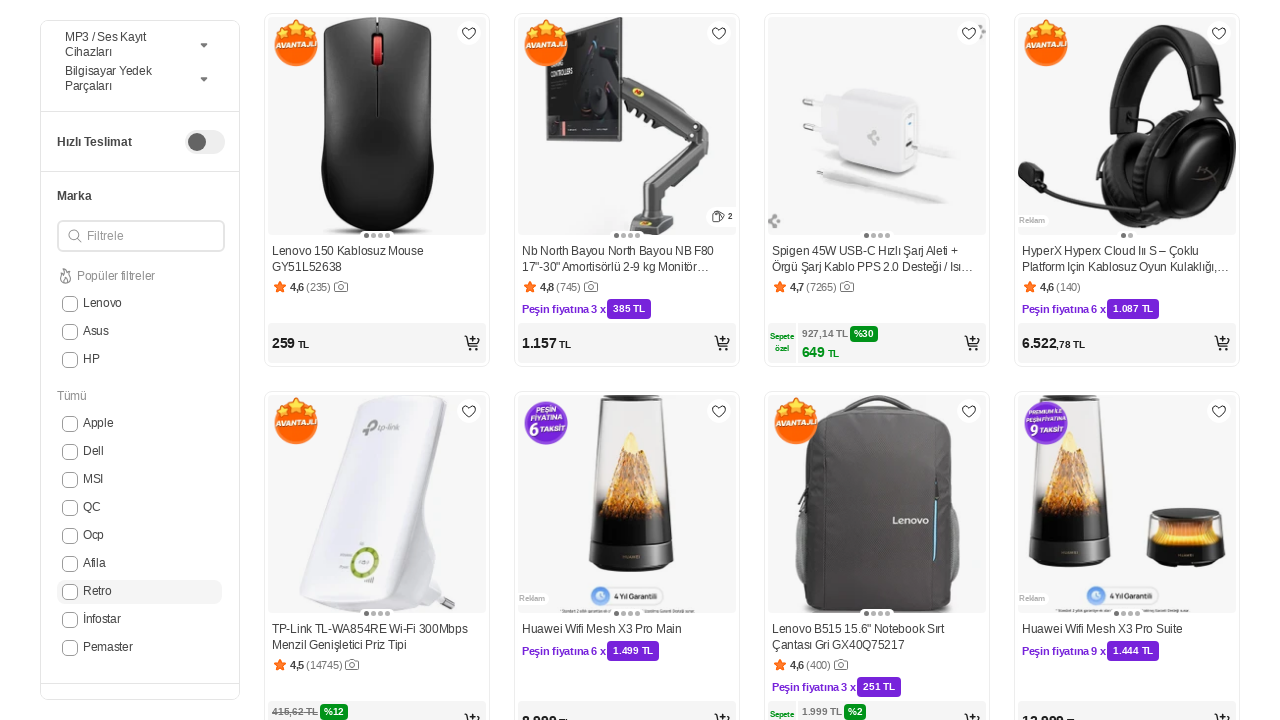

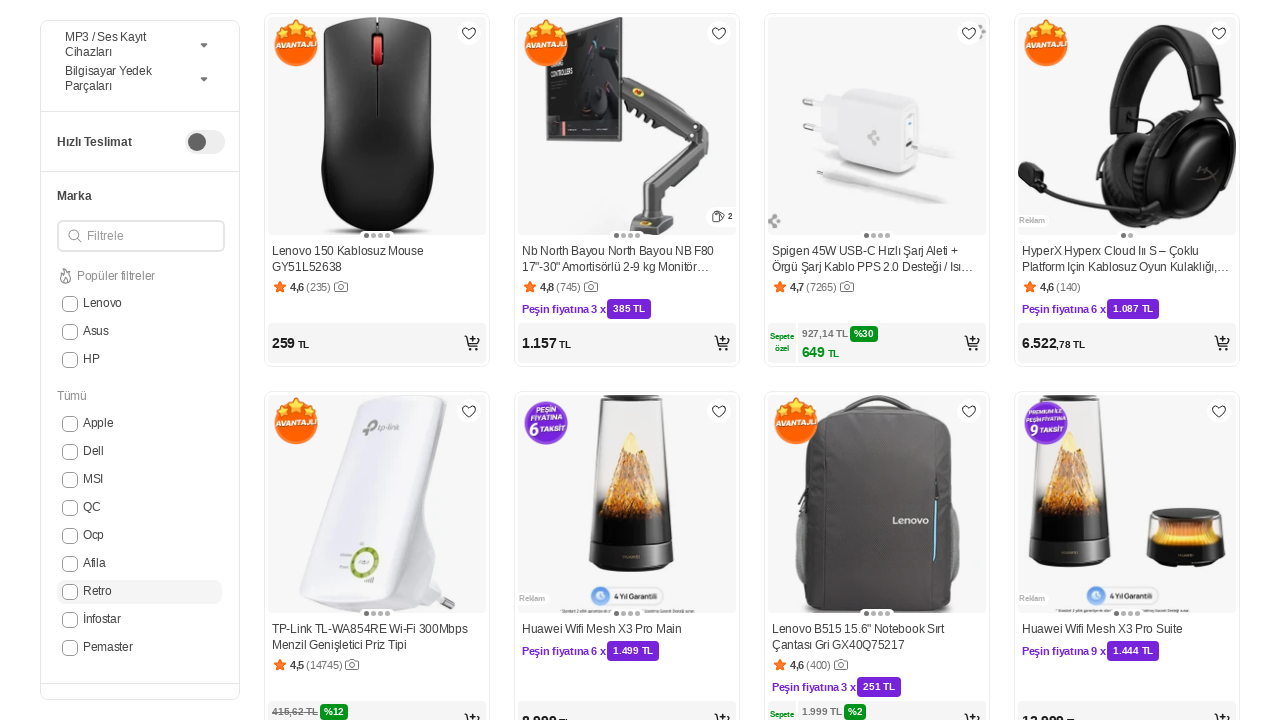